Tests hovering over the "Electronics" navigation menu link to verify hover functionality works

Starting URL: https://www.meesho.com/

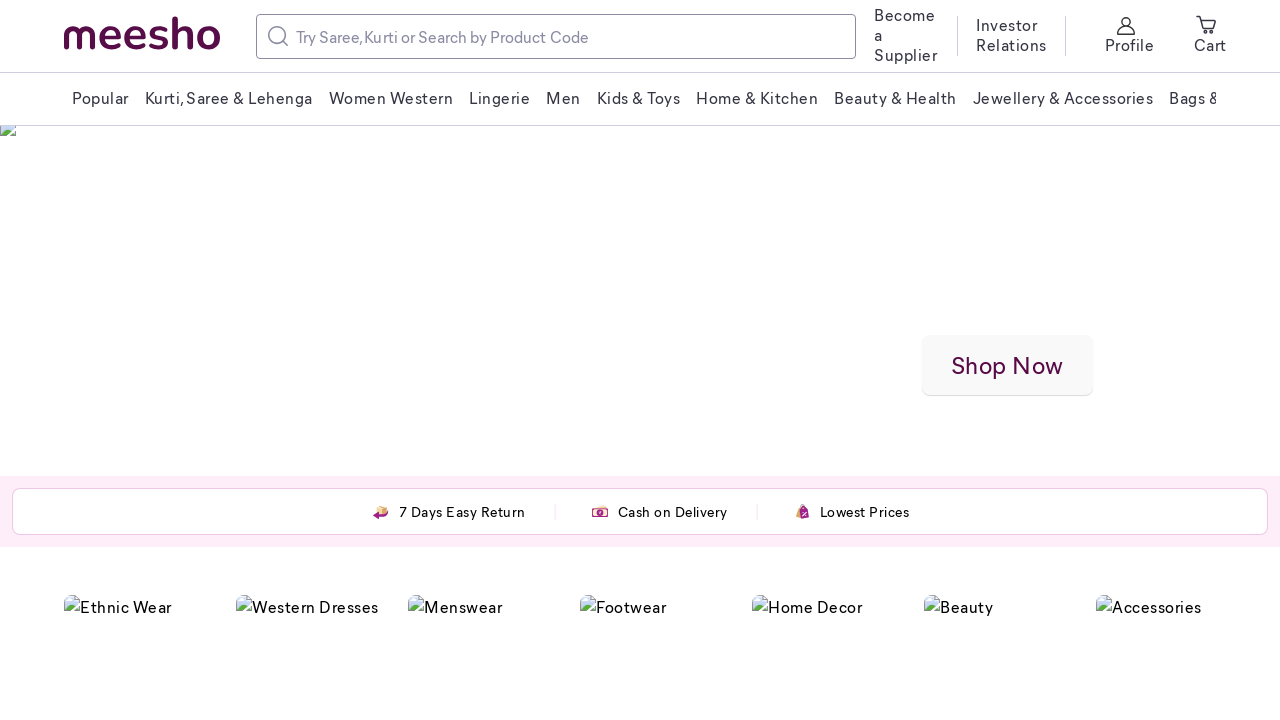

Hovered over the 'Electronics' navigation menu link to verify hover functionality at (640, 98) on xpath=//span[text()='Electronics']
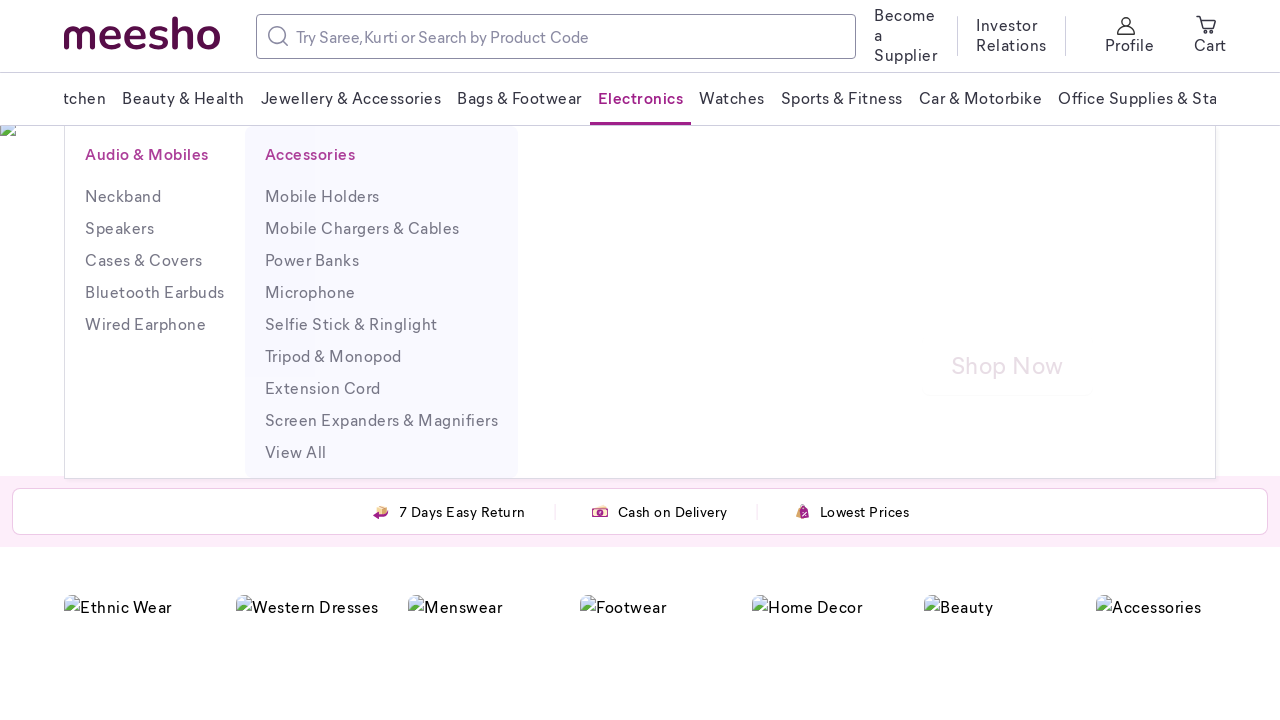

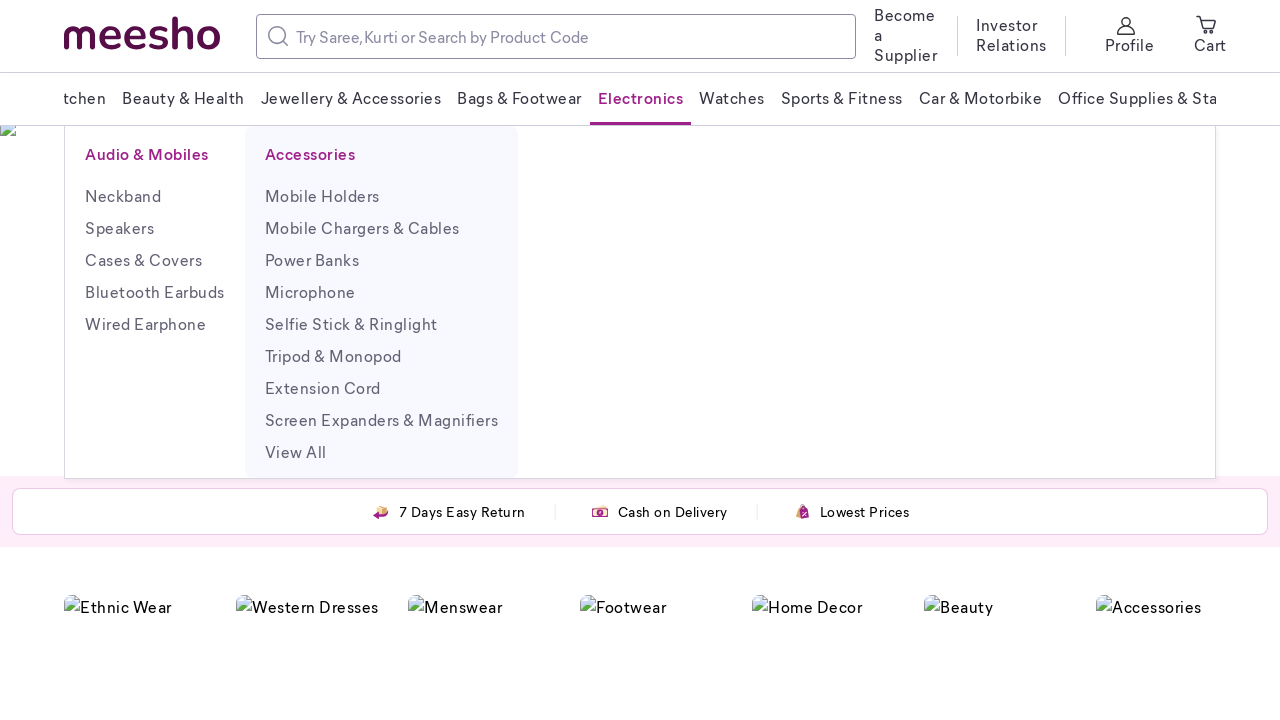